Tests form interactions on a practice Angular page including clicking a checkbox, selecting radio button, choosing dropdown option, filling password field, submitting the form, and navigating to the Shop page.

Starting URL: https://rahulshettyacademy.com/angularpractice/

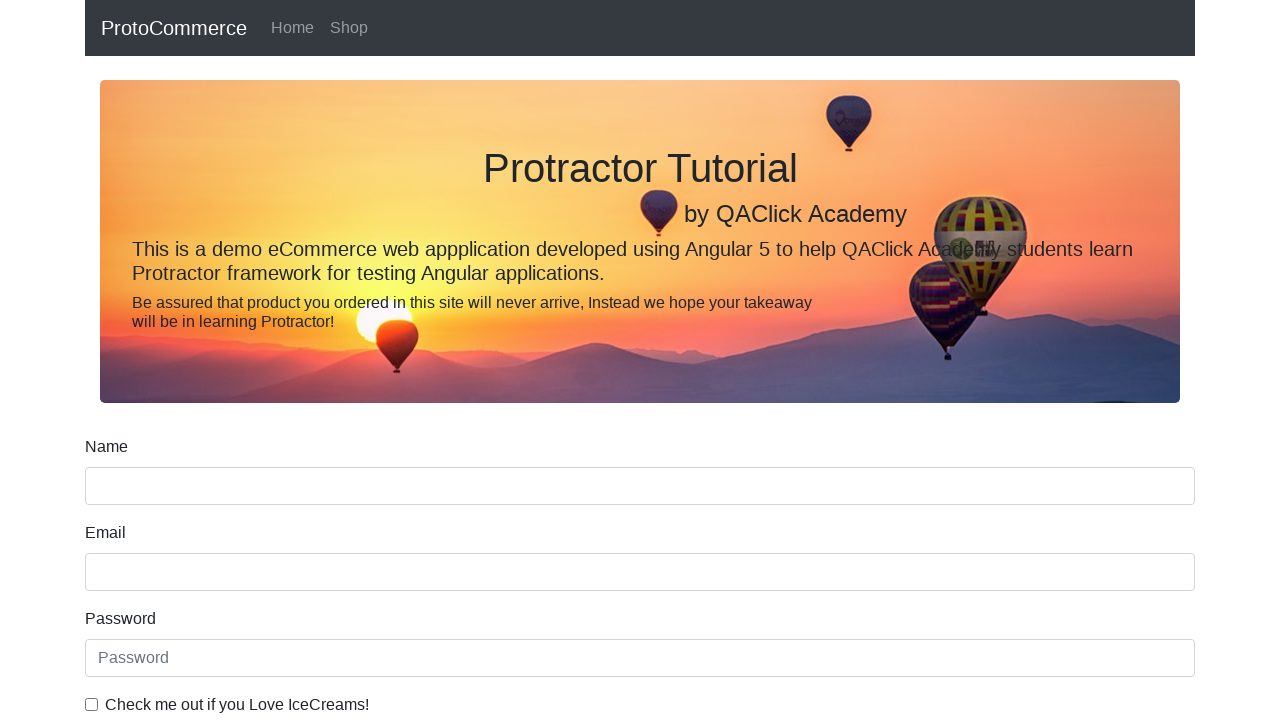

Clicked ice cream checkbox at (92, 704) on internal:label="Check me out if you Love IceCreams!"i
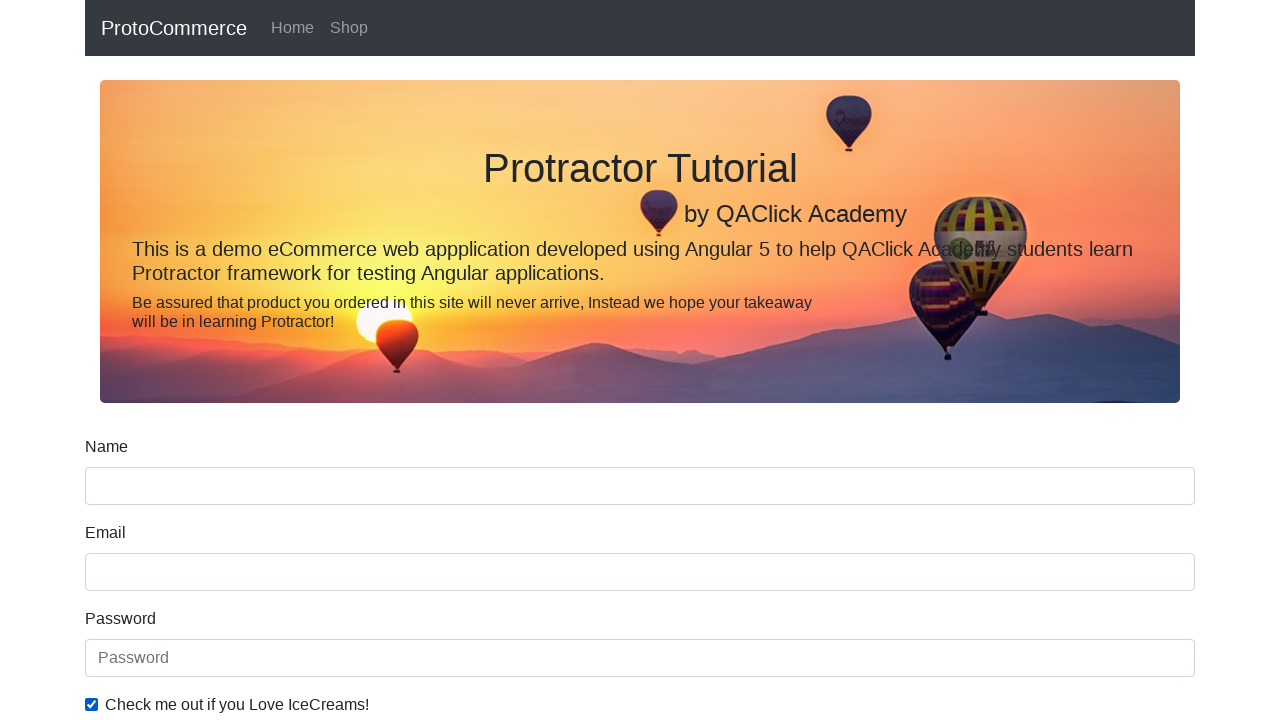

Selected Employed radio button at (326, 360) on internal:label="Employed"i
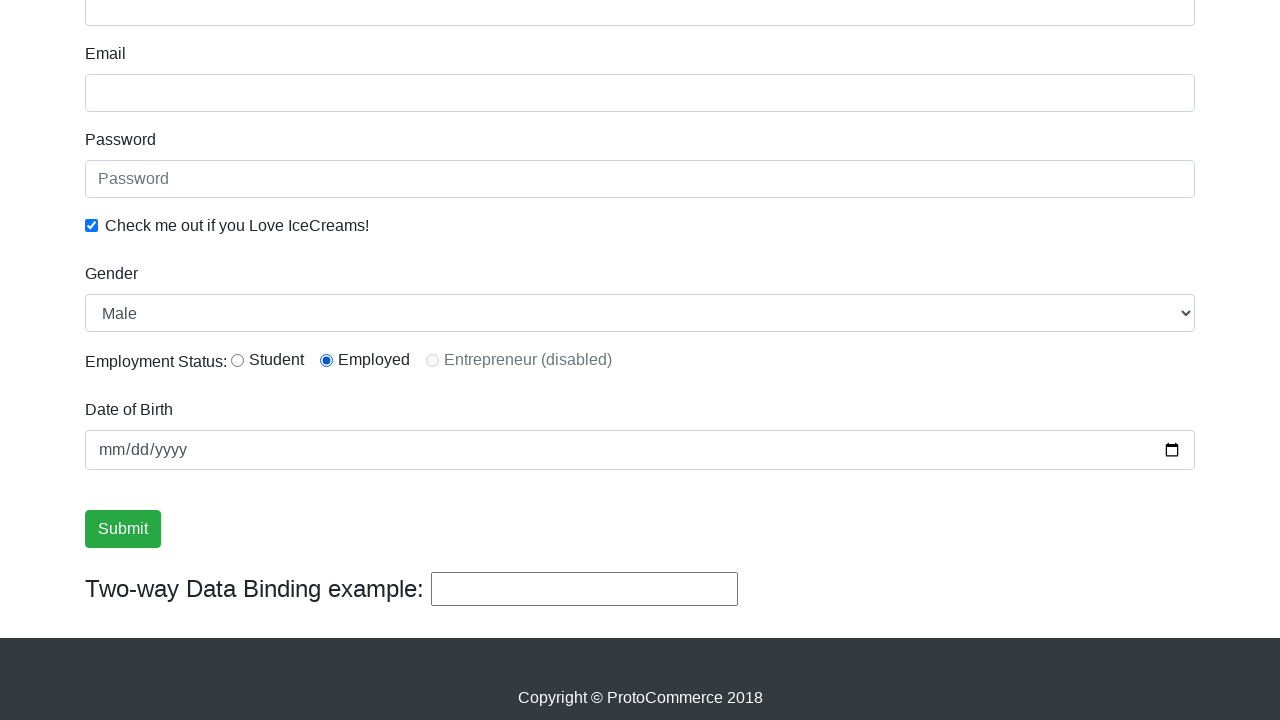

Selected Male from Gender dropdown on internal:label="Gender"i
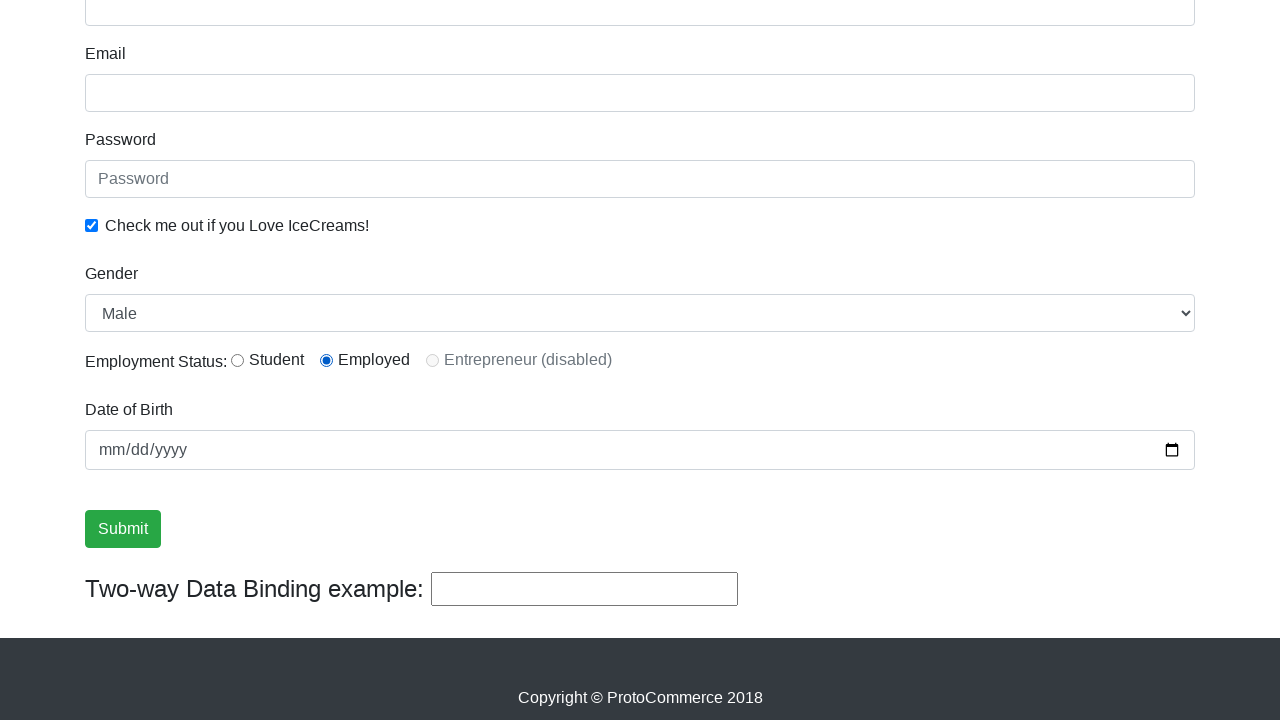

Filled password field with '12345' on internal:attr=[placeholder="Password"i]
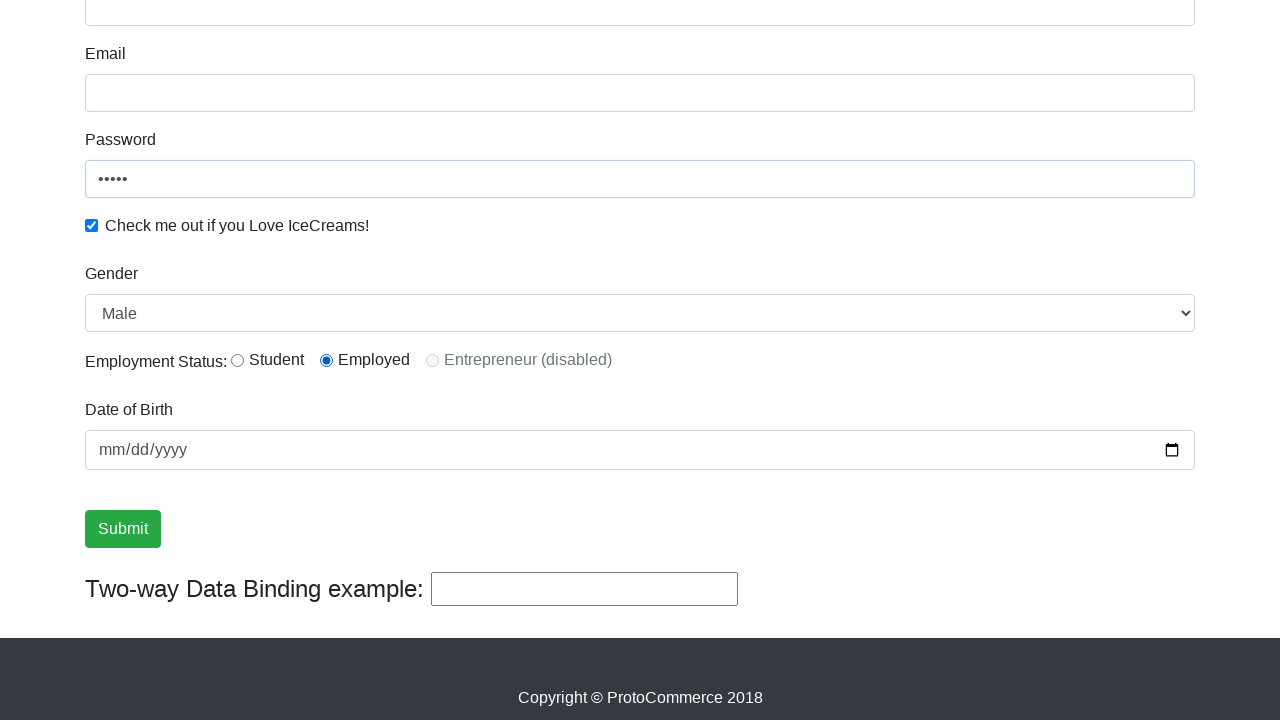

Clicked Submit button at (123, 529) on internal:role=button[name="Submit"i]
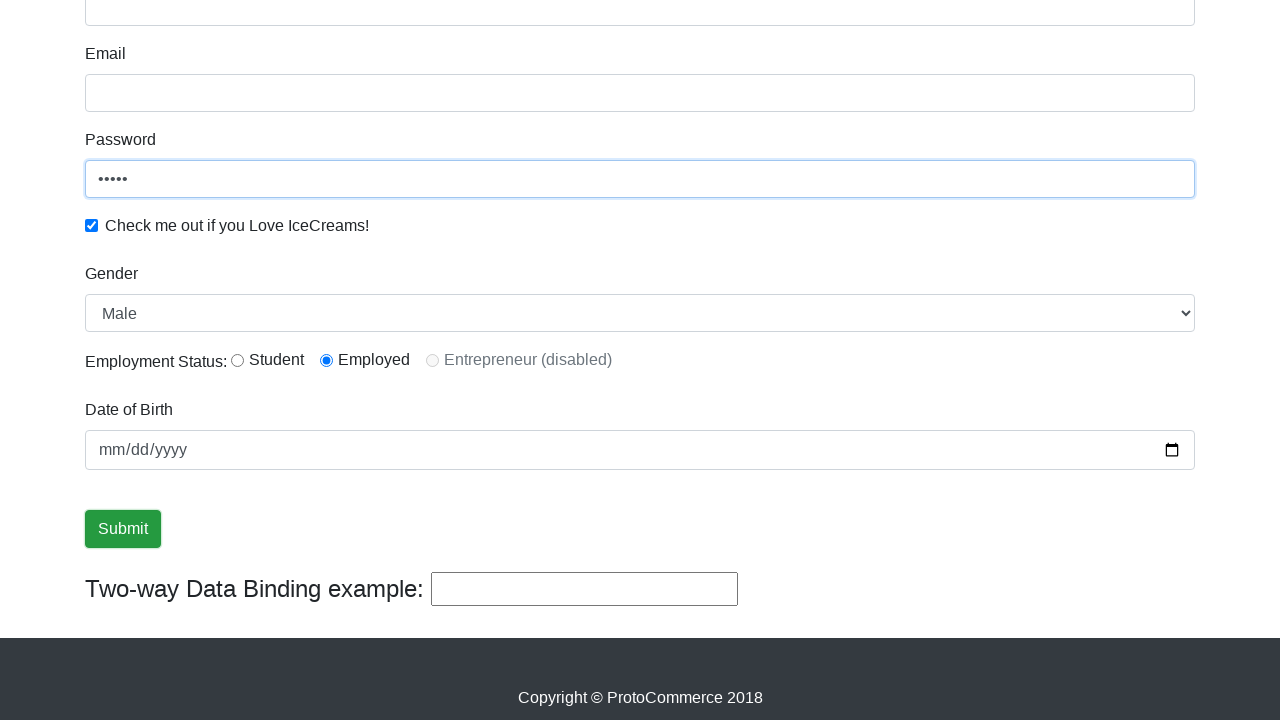

Verified success message is visible
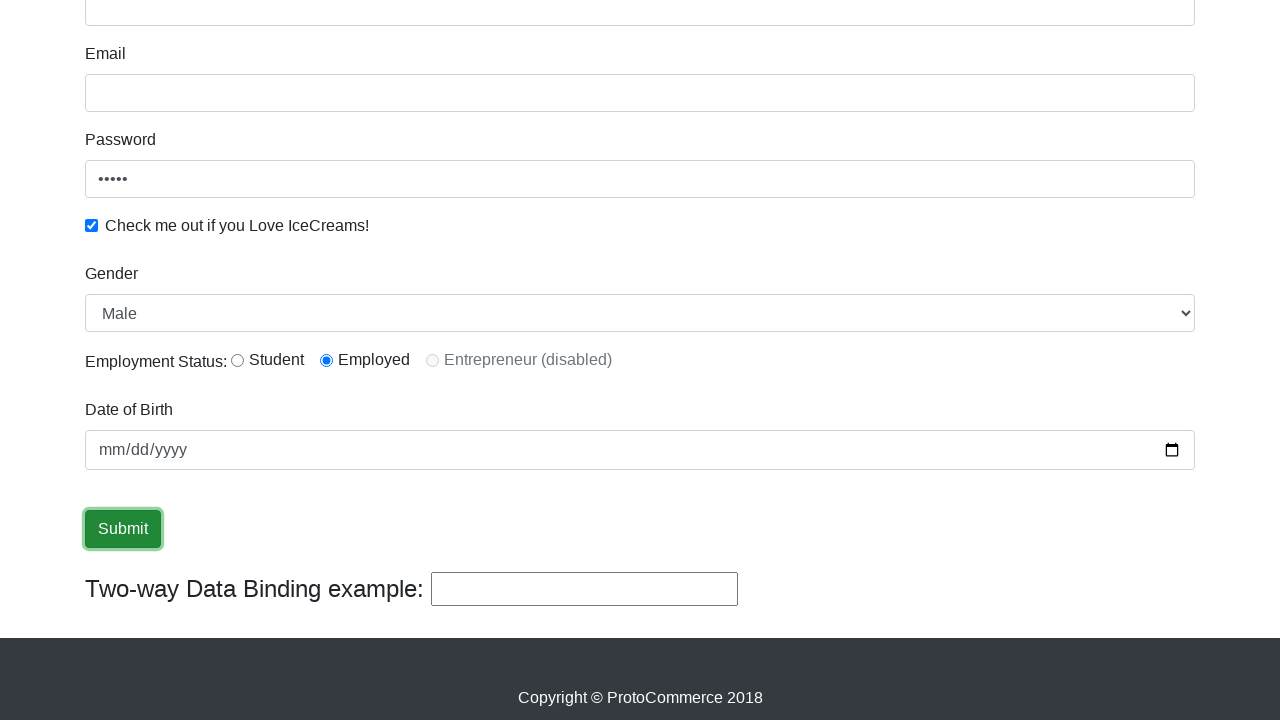

Clicked on Shop link to navigate to Shop page at (349, 28) on internal:role=link[name="Shop"i]
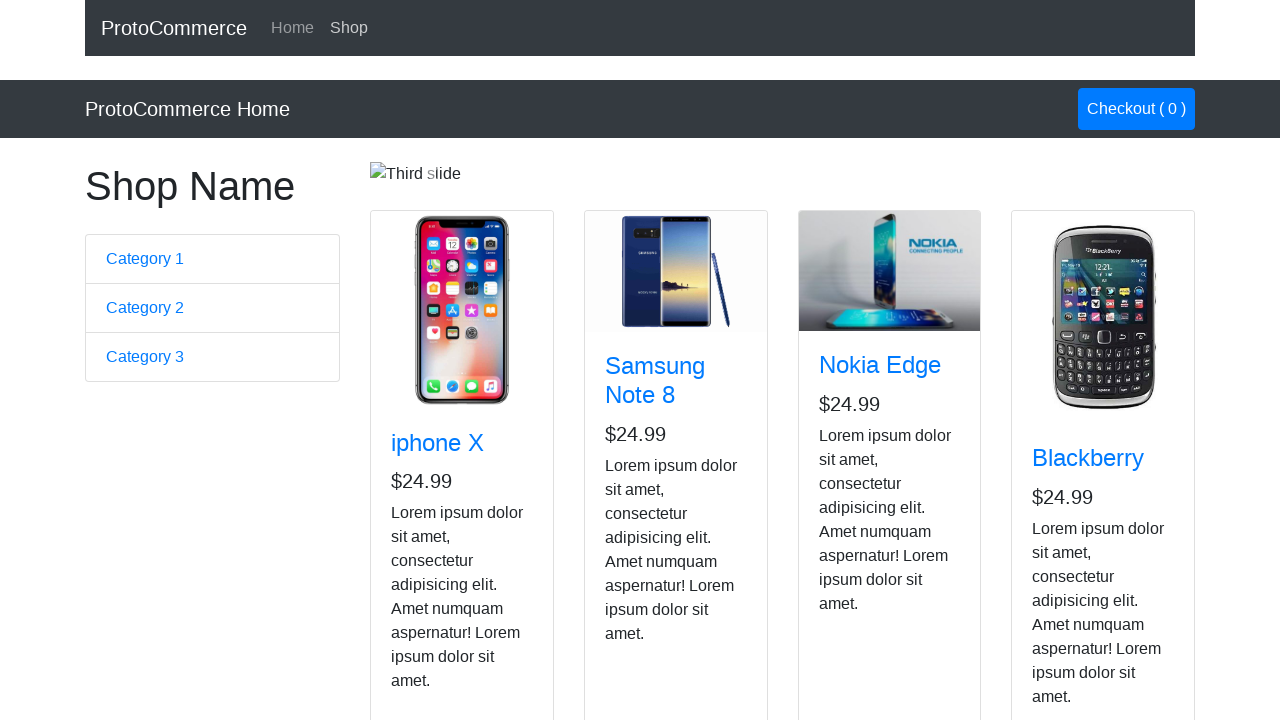

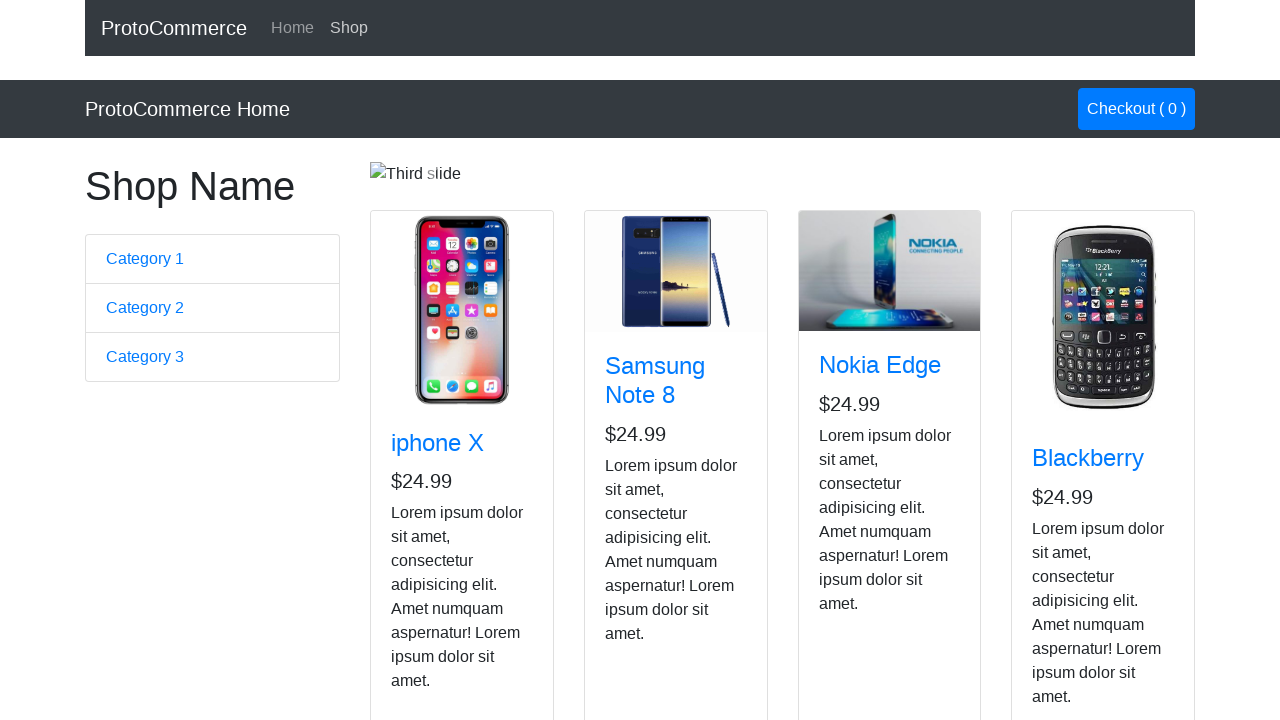